Tests mouse hover functionality by dynamically finding and hovering over all figure elements

Starting URL: https://bonigarcia.dev/selenium-webdriver-java/mouse-over.html

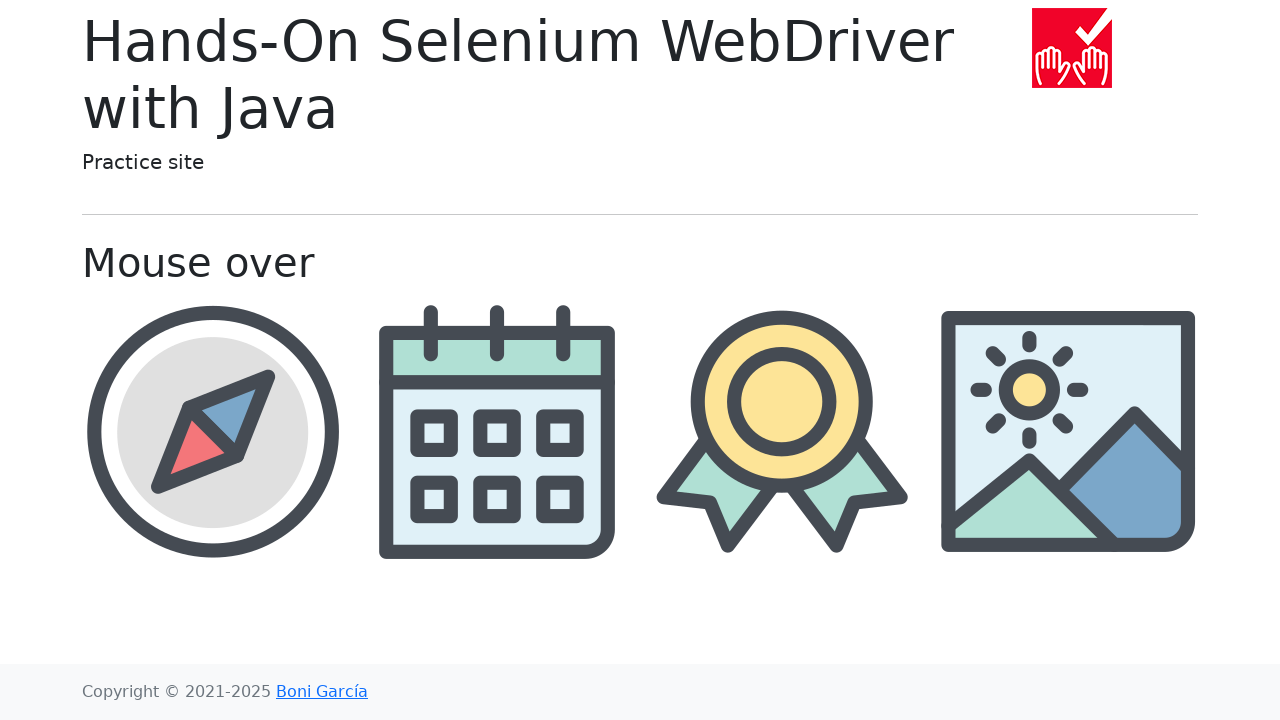

Navigated to mouse-over test page
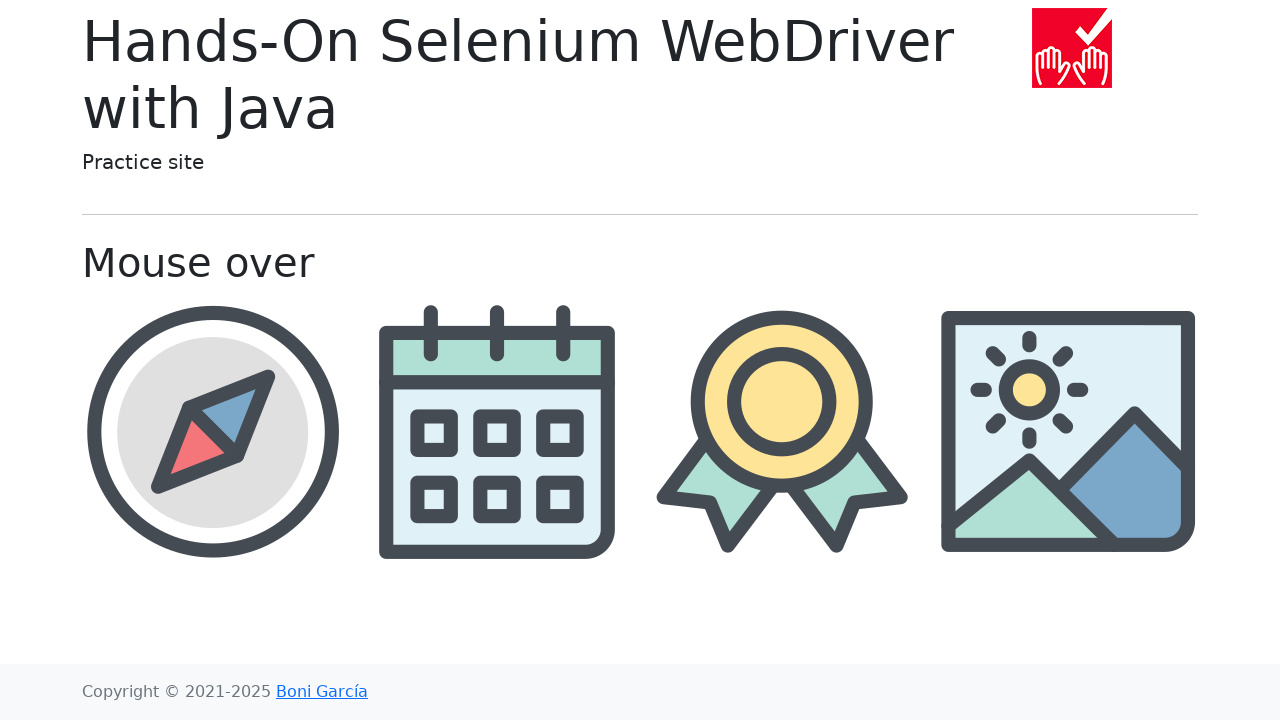

Located all figure elements on the page
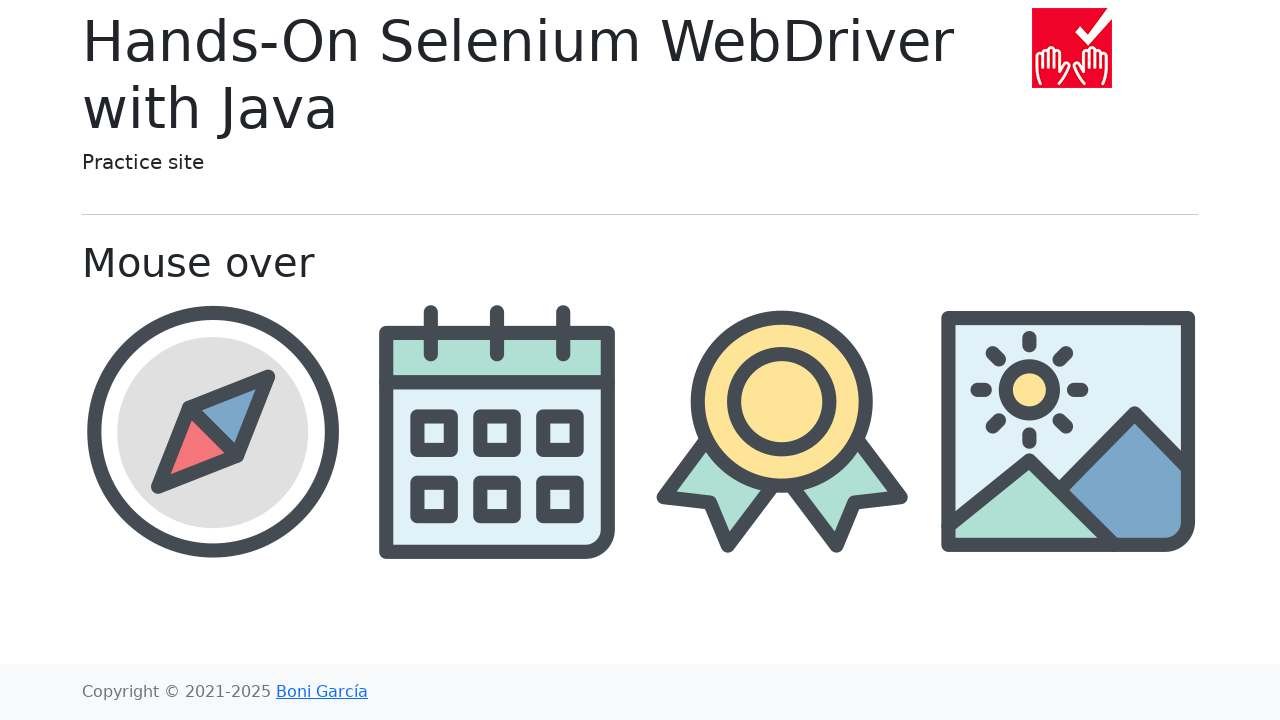

Hovered over a figure element at (212, 431) on .figure >> nth=0
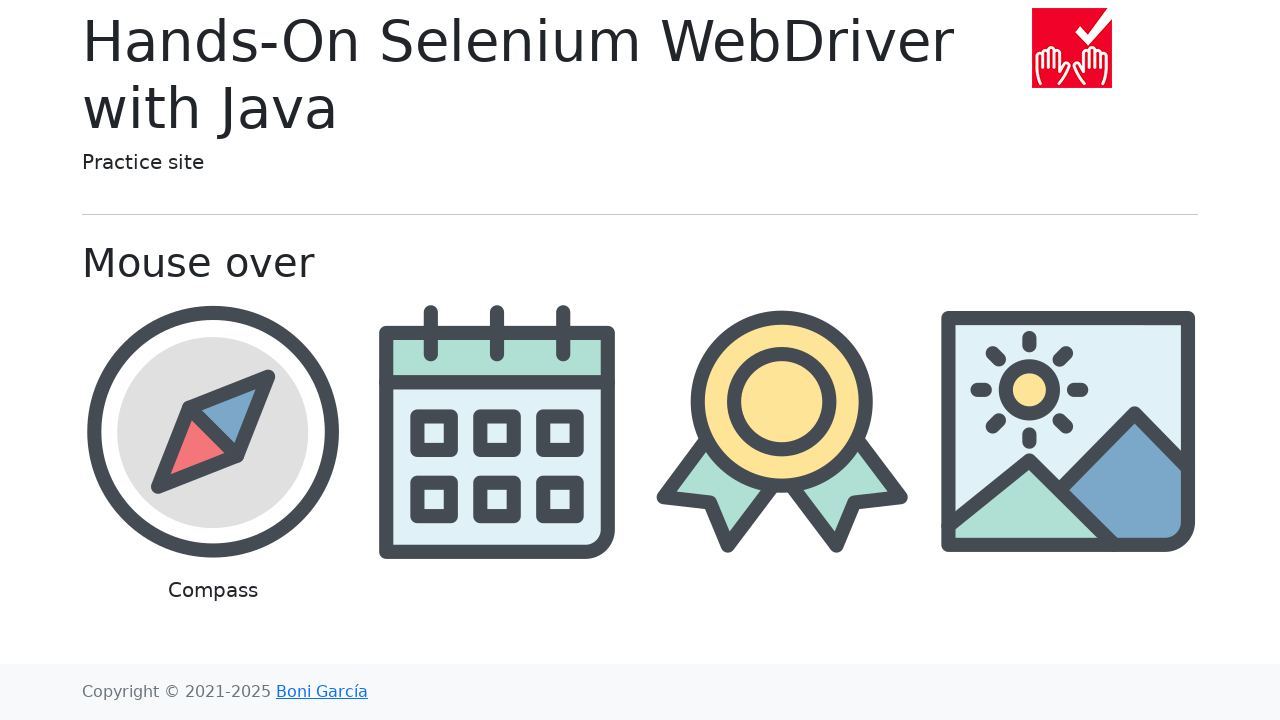

Hovered over a figure element at (498, 470) on .figure >> nth=1
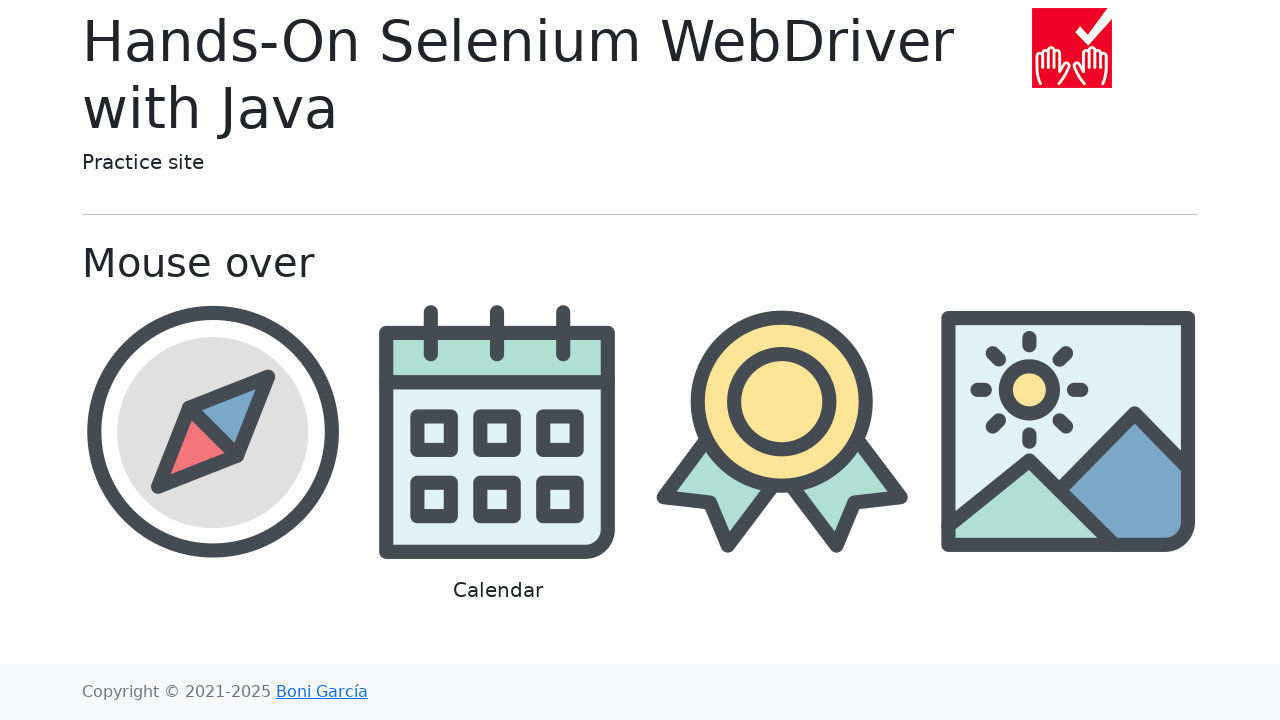

Hovered over a figure element at (782, 470) on .figure >> nth=2
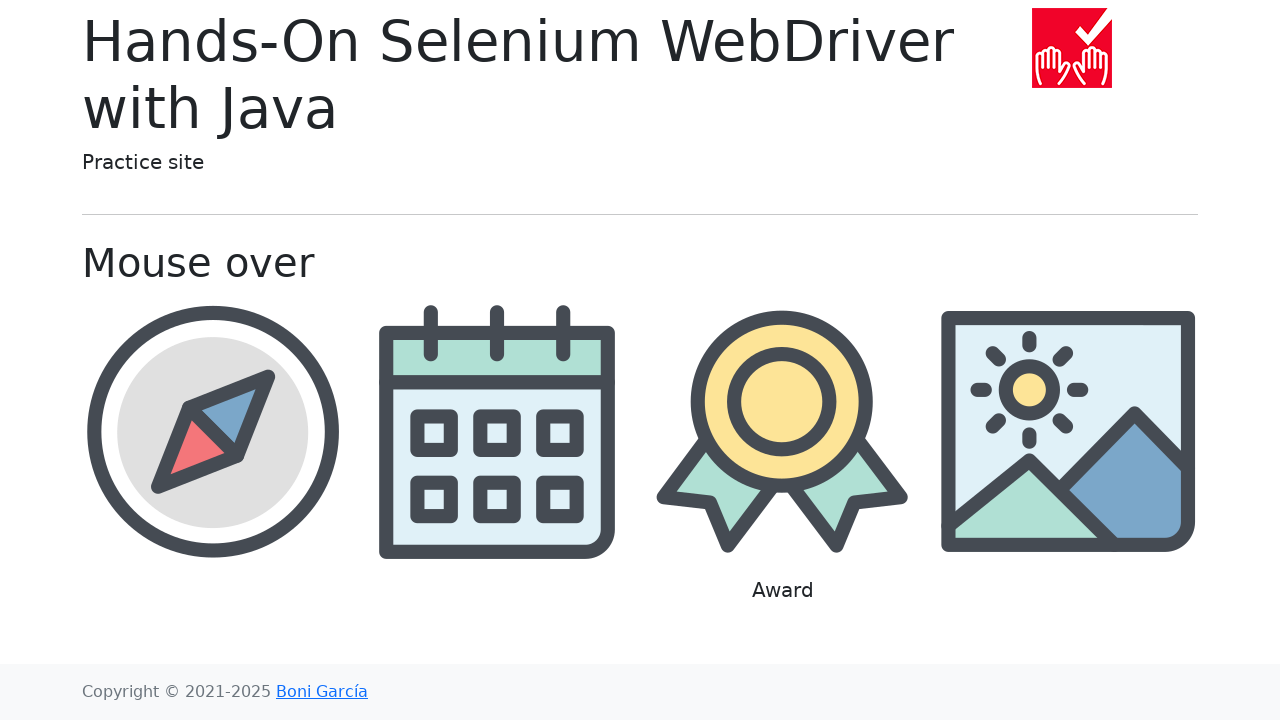

Hovered over a figure element at (1068, 470) on .figure >> nth=3
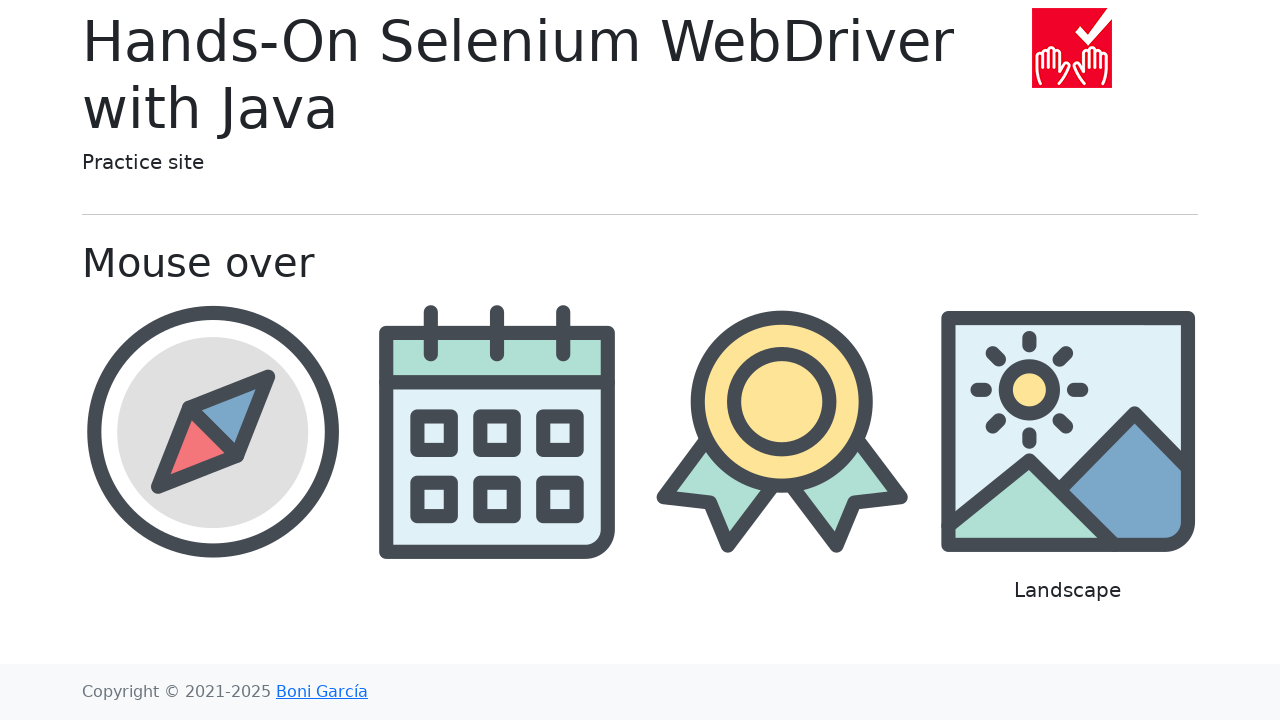

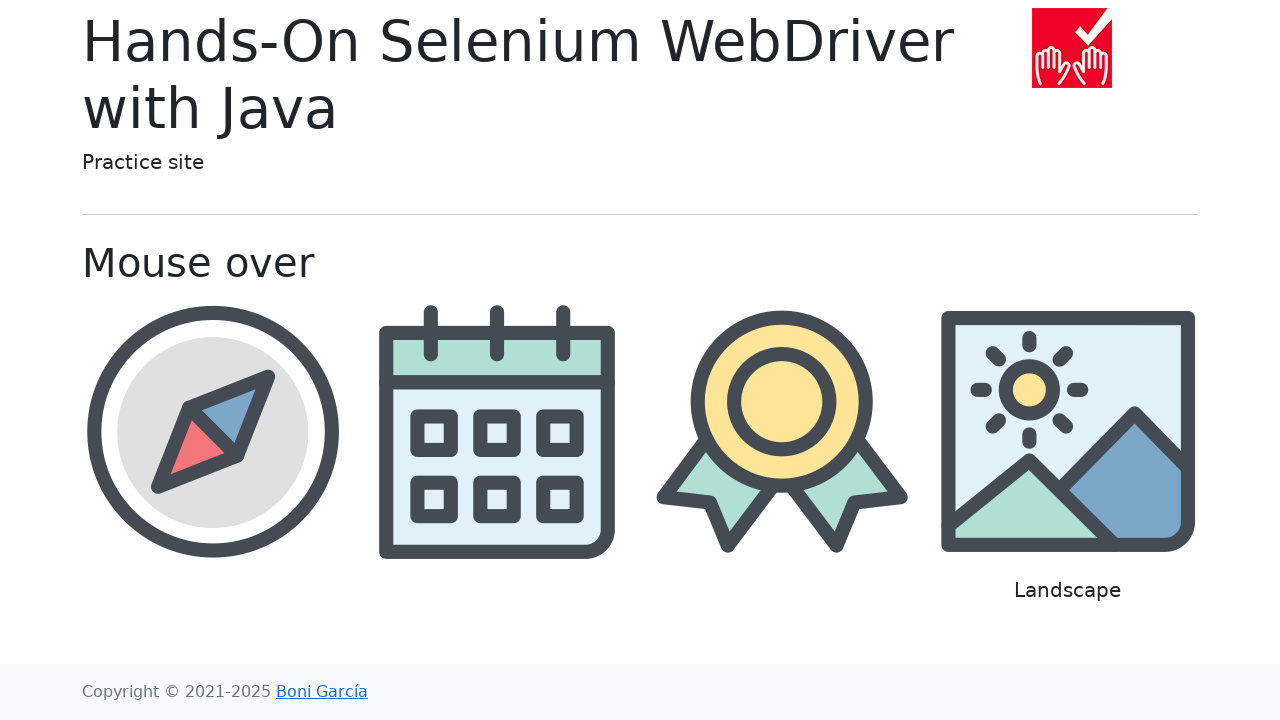